Navigates to YouTube homepage and verifies the URL contains "youtube"

Starting URL: https://www.youtube.com

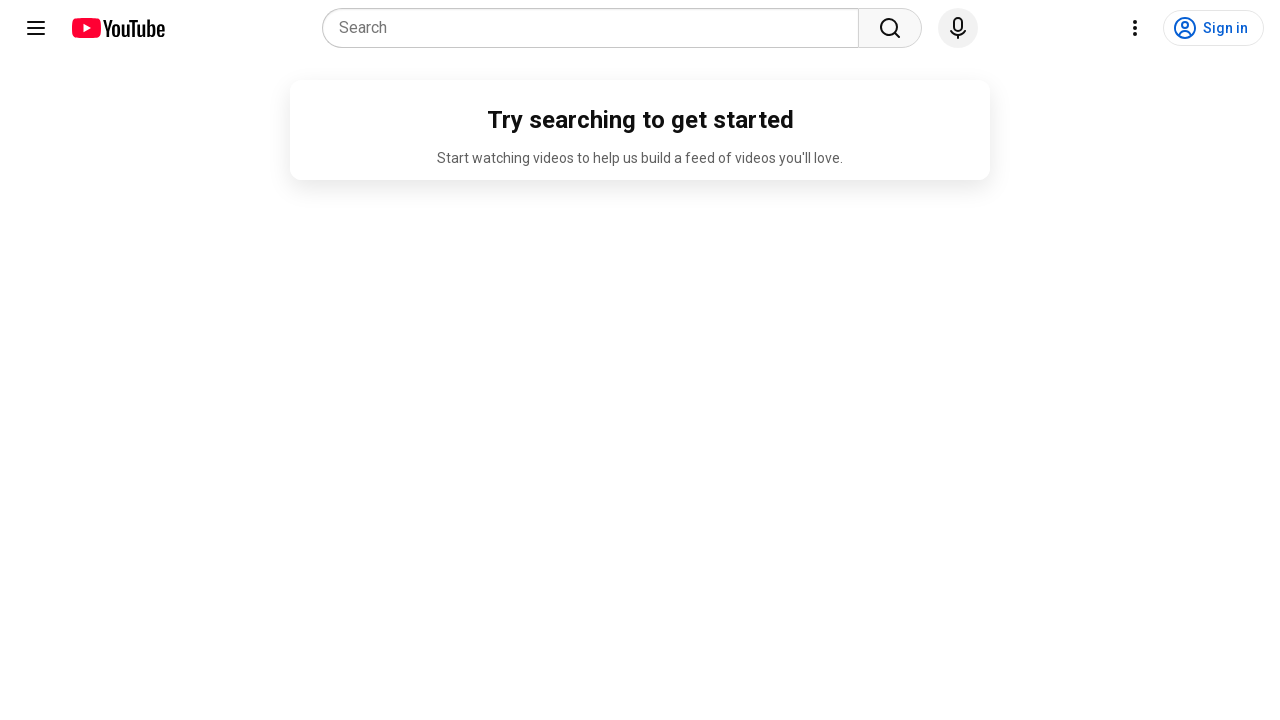

Navigated to YouTube homepage
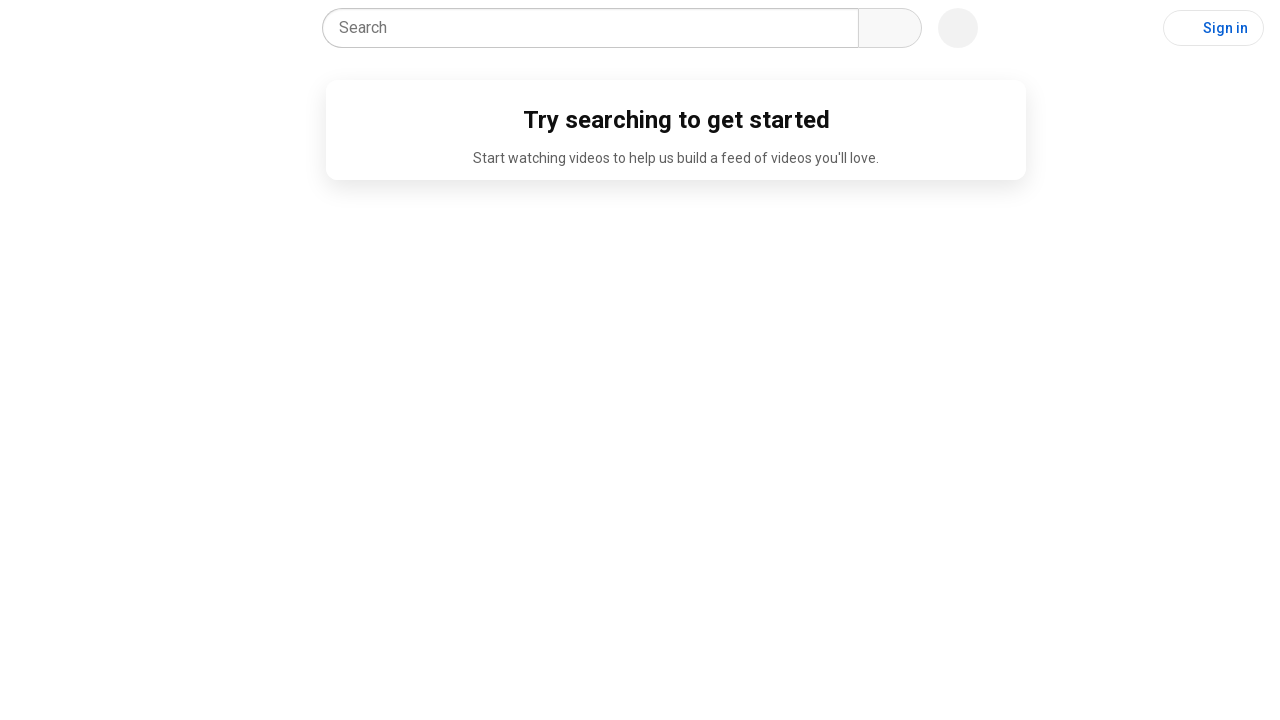

Retrieved current page URL
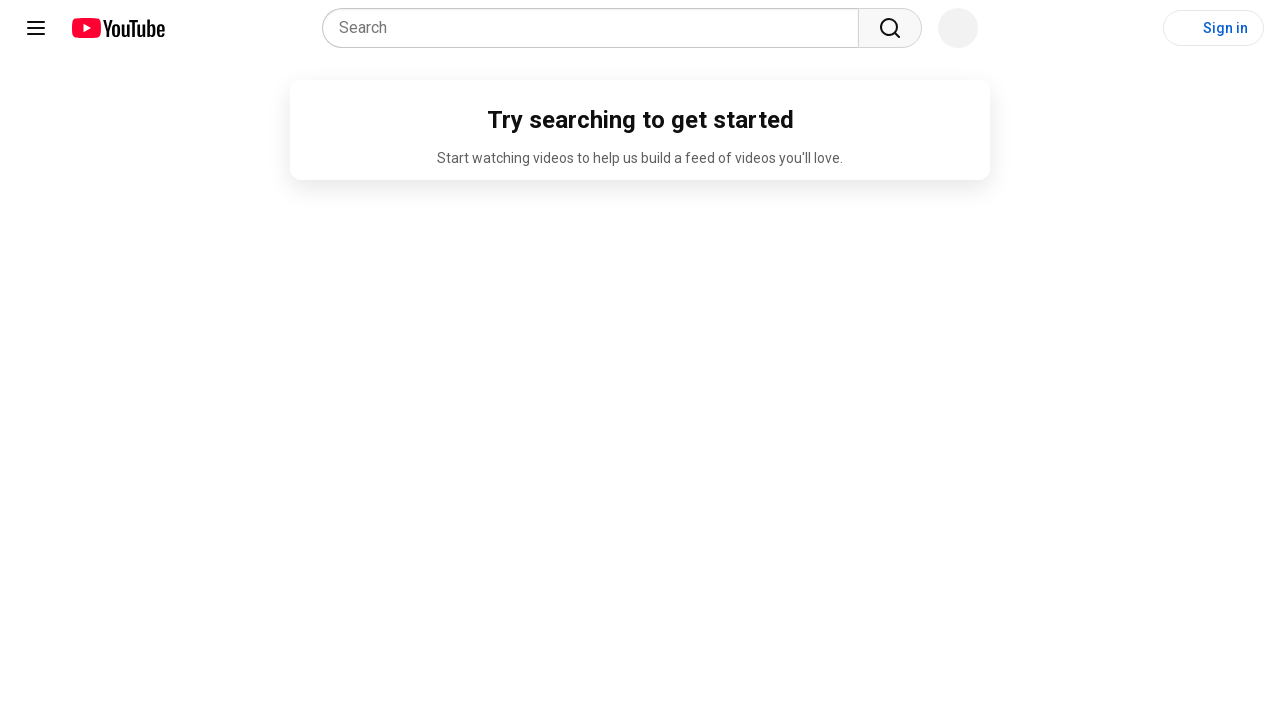

URL verification passed - 'youtube' found in URL
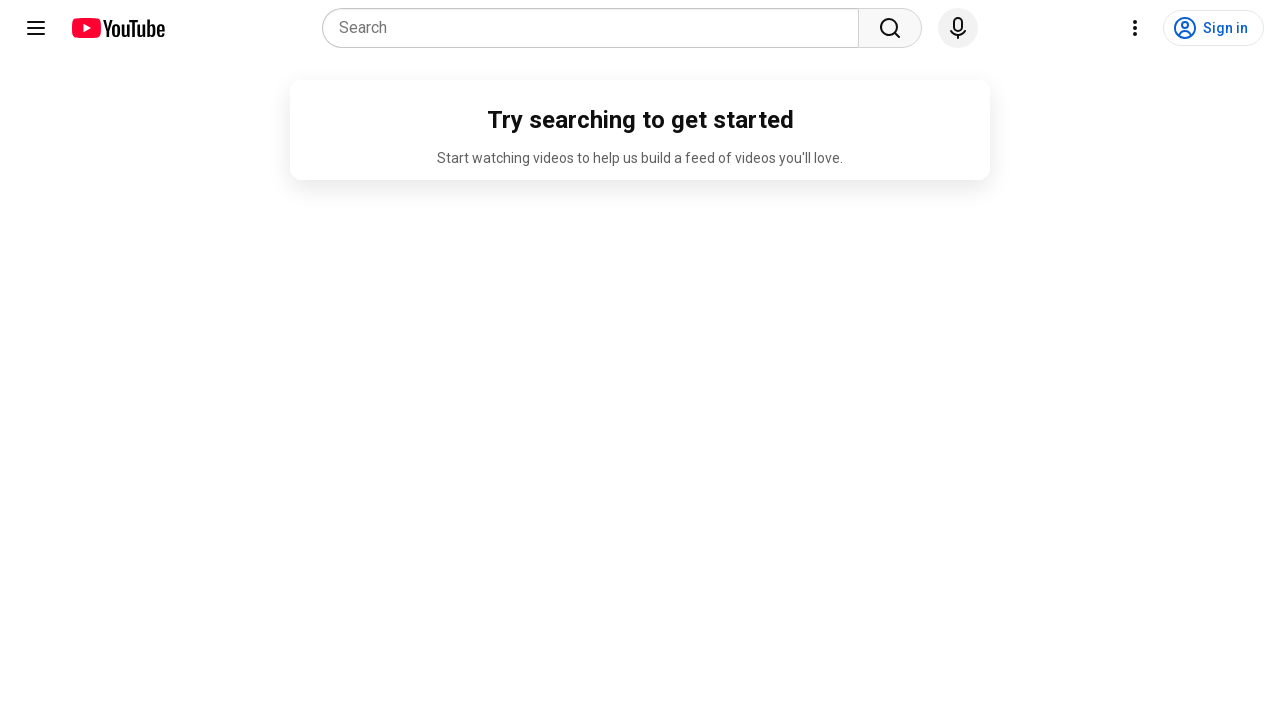

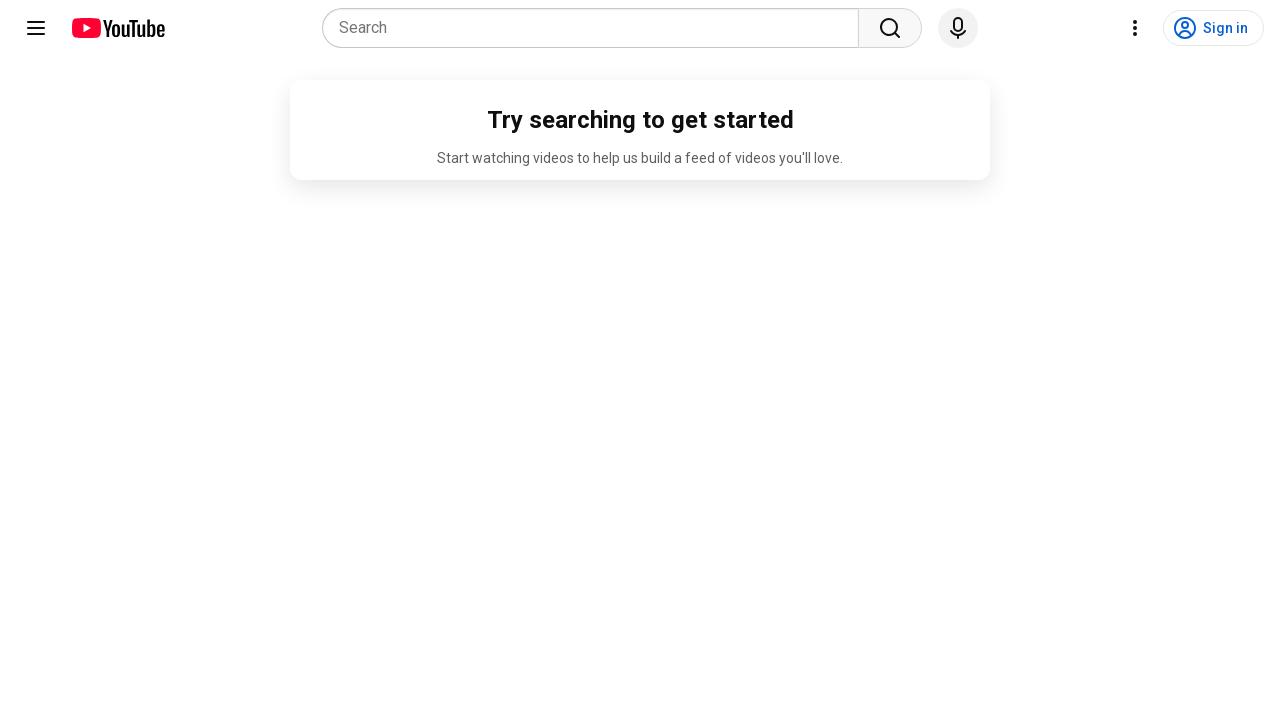